Tests browser window handling by clicking a link that opens a new window, switching to that new window, and verifying the content displays correctly.

Starting URL: https://the-internet.herokuapp.com/windows

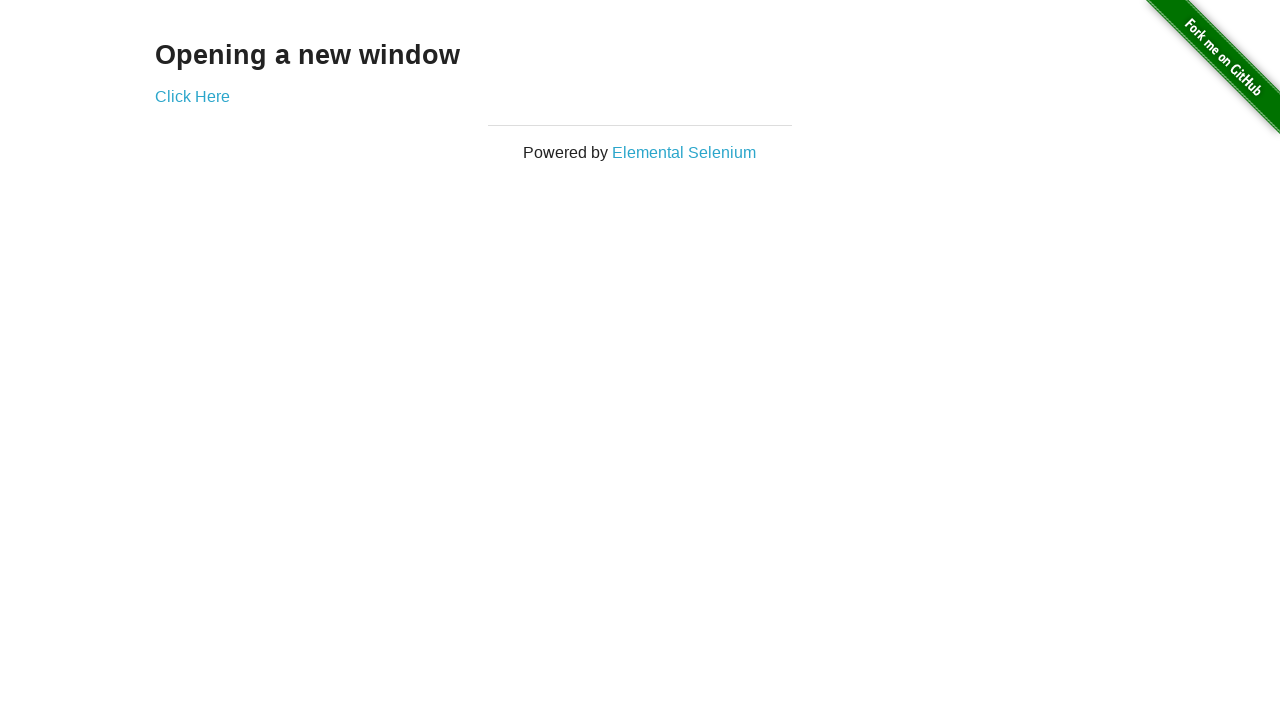

Clicked 'Click Here' link and new window opened at (192, 96) on xpath=//*[contains(text(), 'Click Here')]
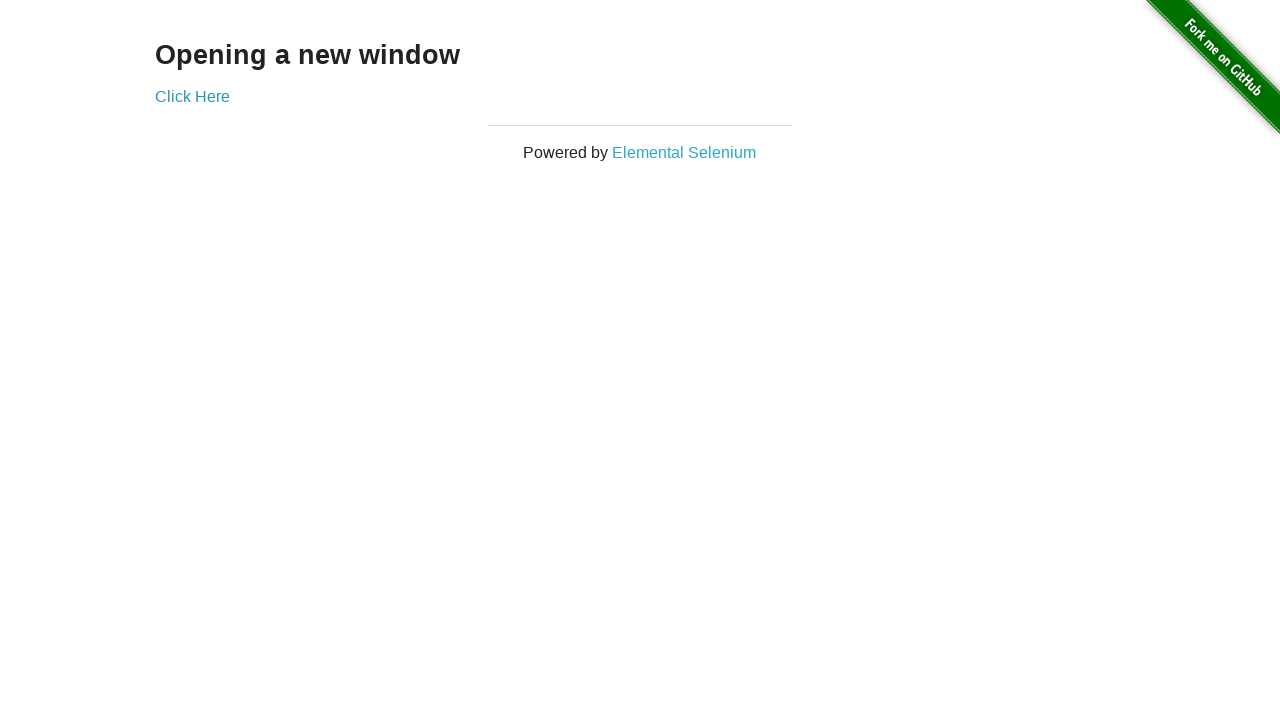

New page loaded successfully
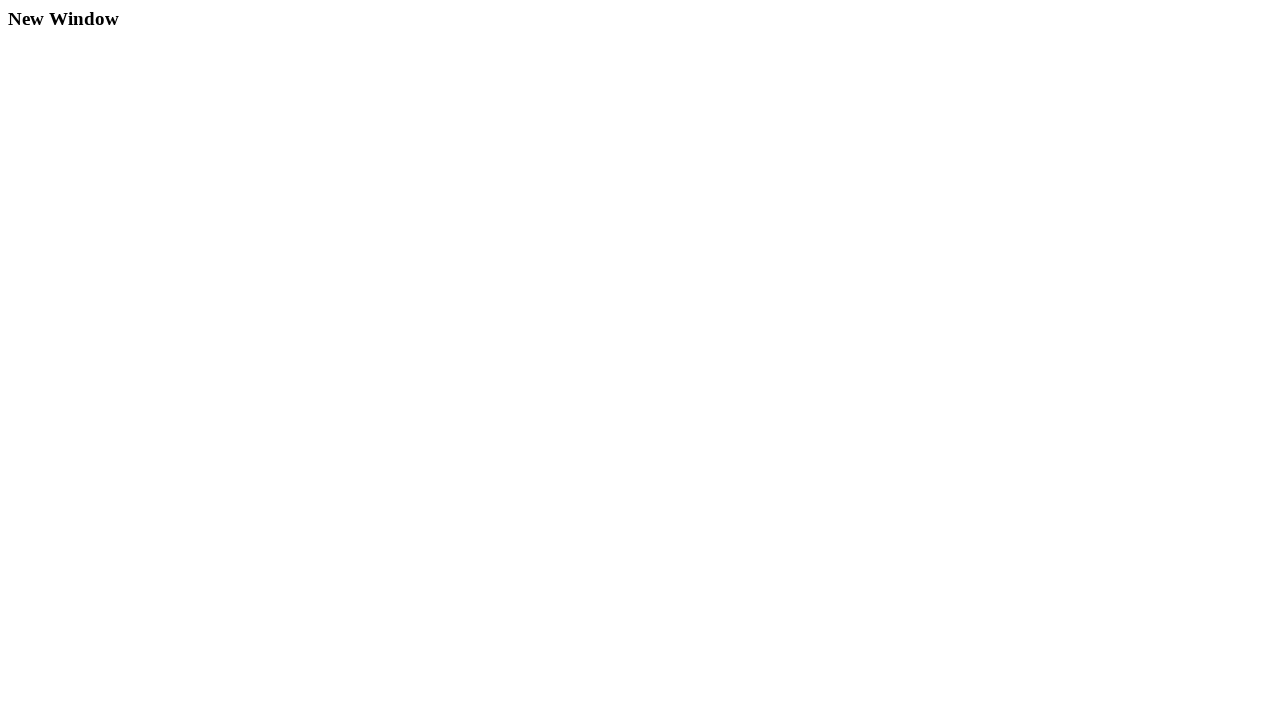

H3 heading element found in new window
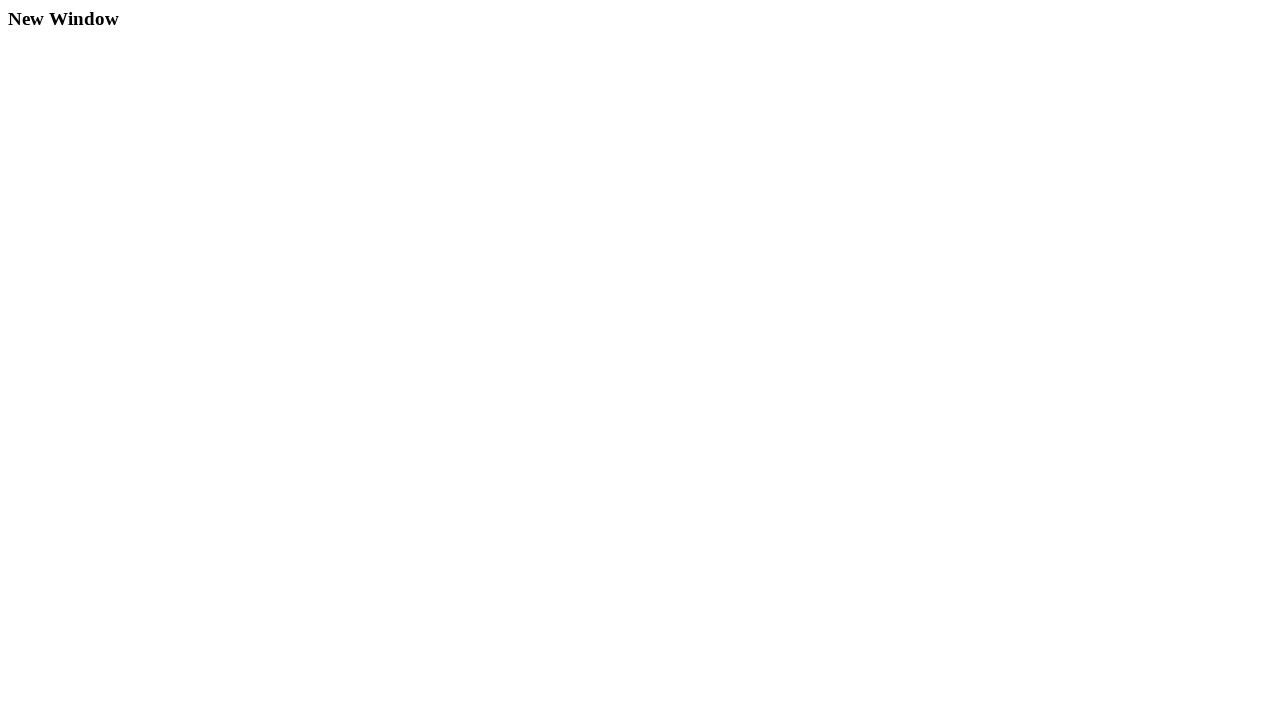

Retrieved heading text content: 'New Window'
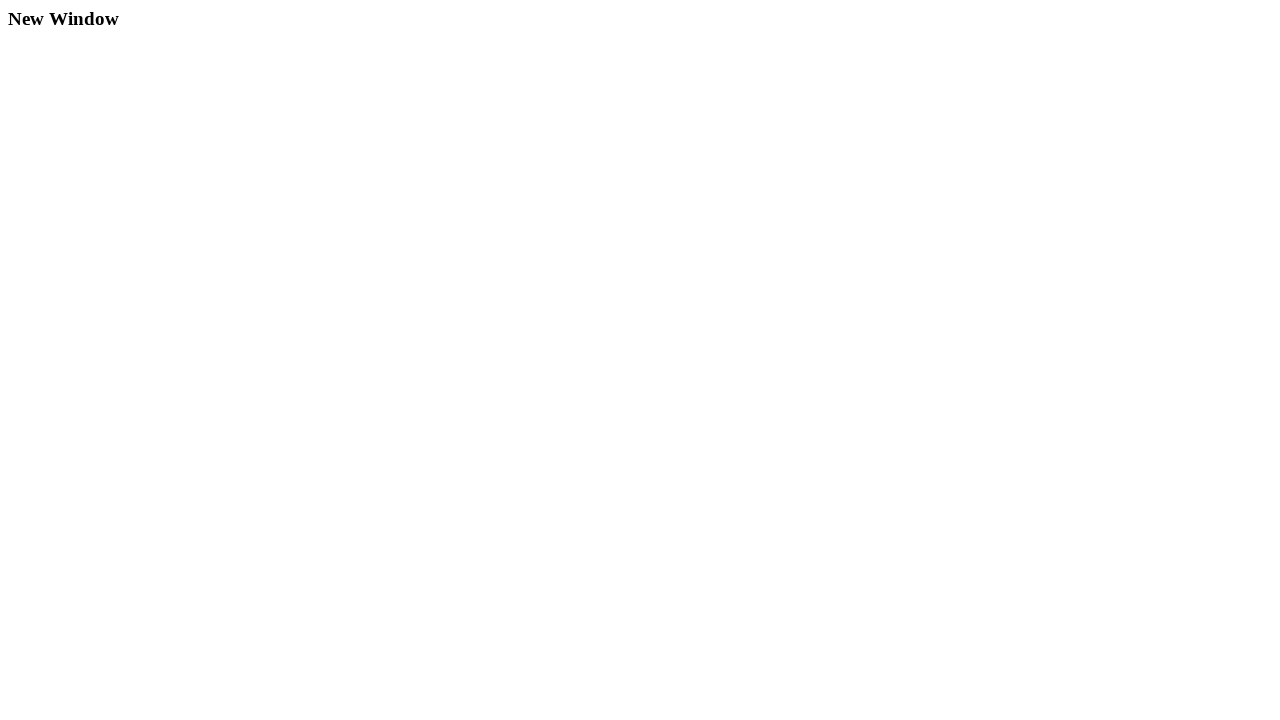

Assertion passed: heading text is 'New Window'
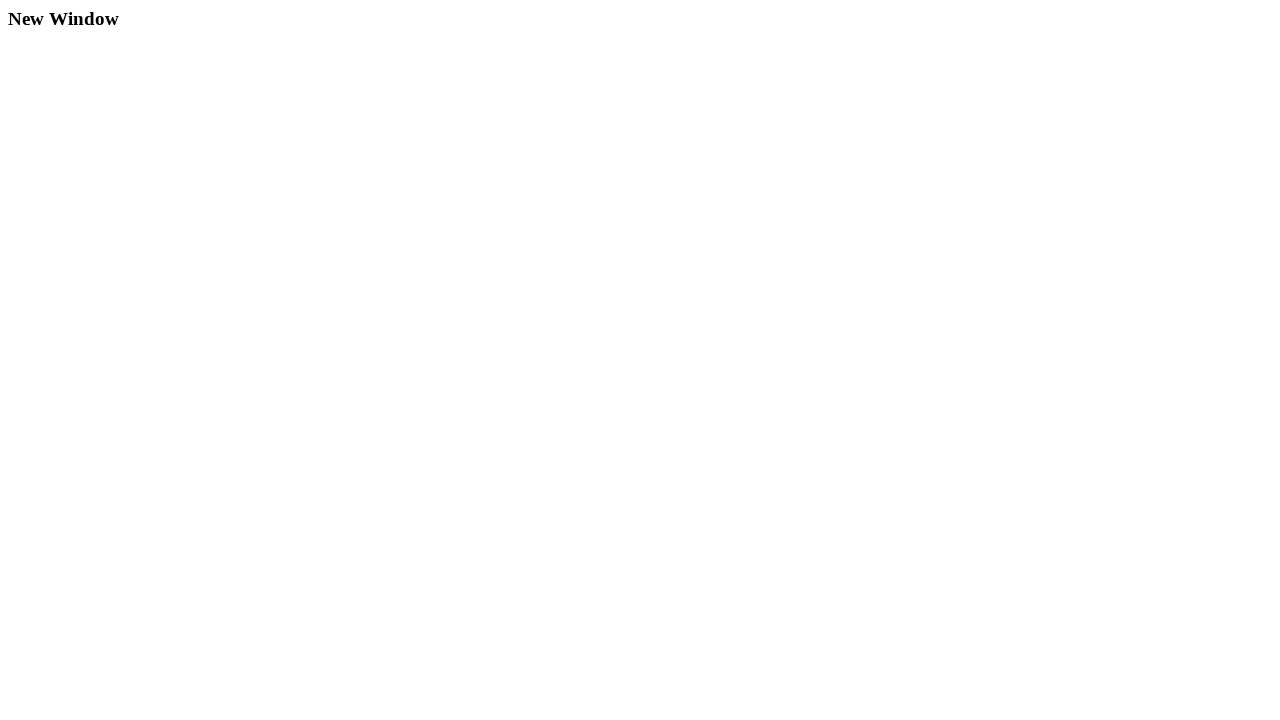

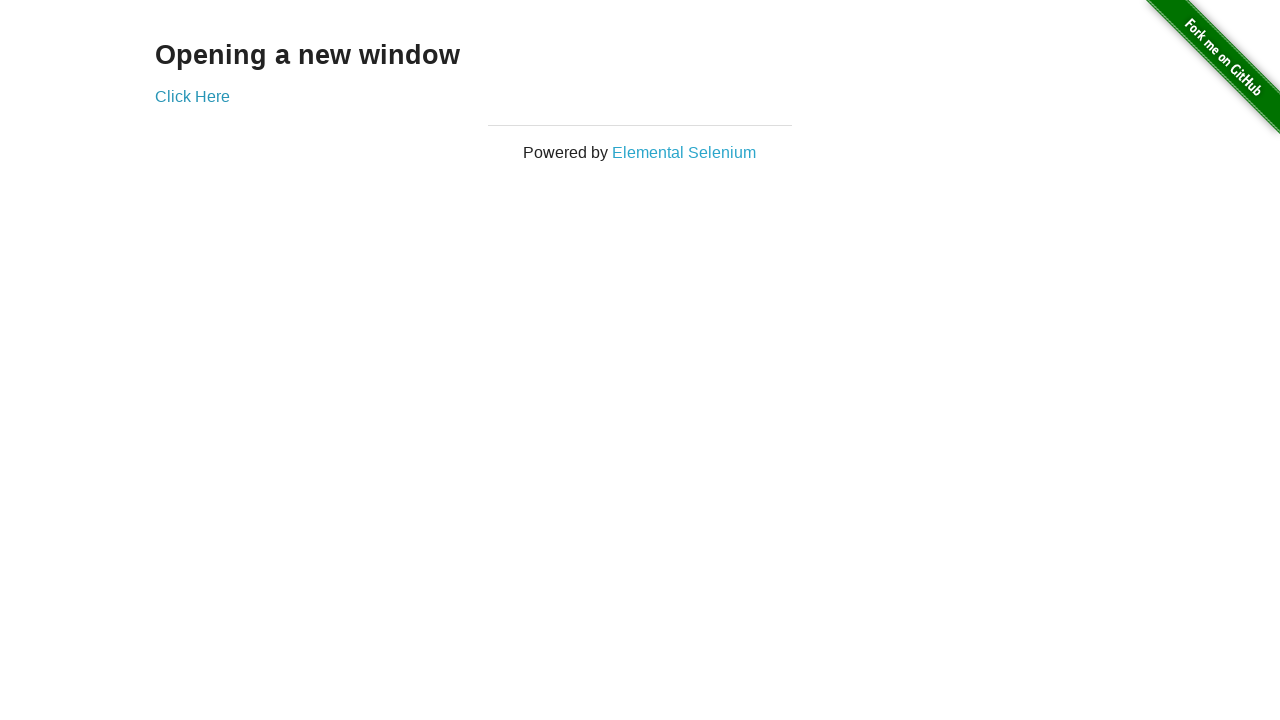